Tests keyboard operations on a search input field by typing text, then using Ctrl+A to select all, Ctrl+X to cut, and Ctrl+V to paste the content twice.

Starting URL: http://novel.hctestedu.com/

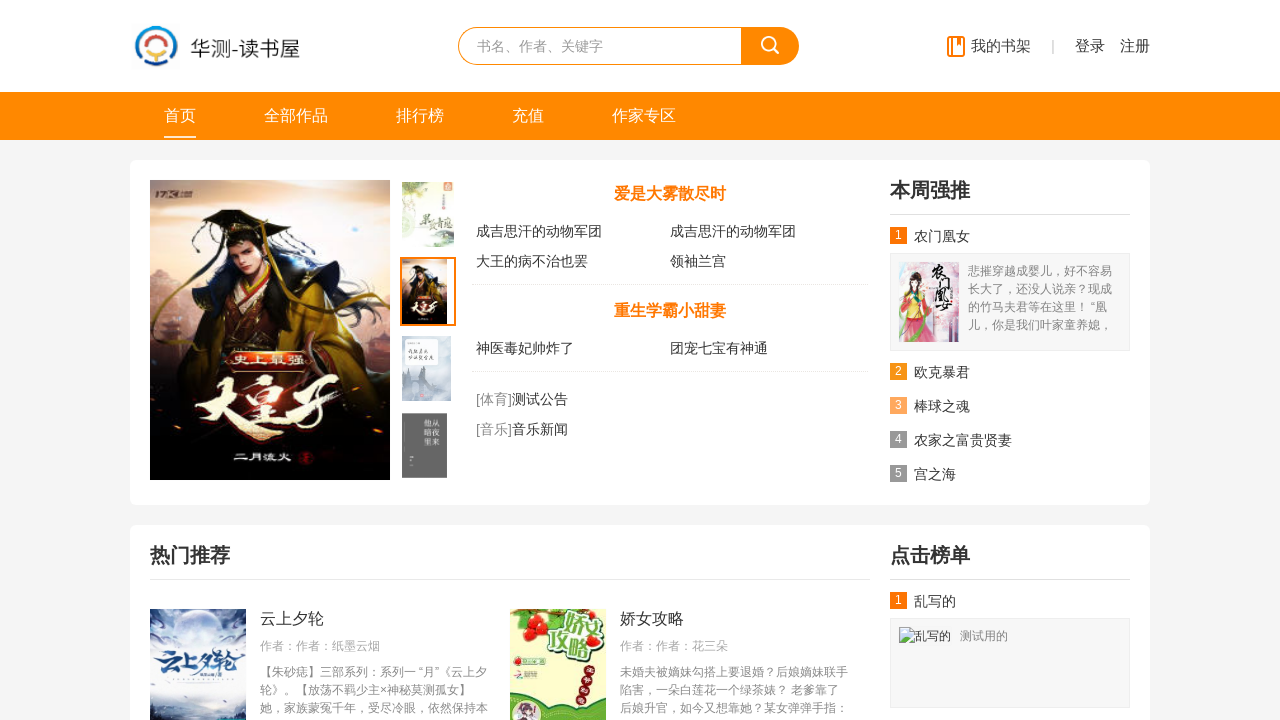

Filled search input field with '开局获得' on .s_int
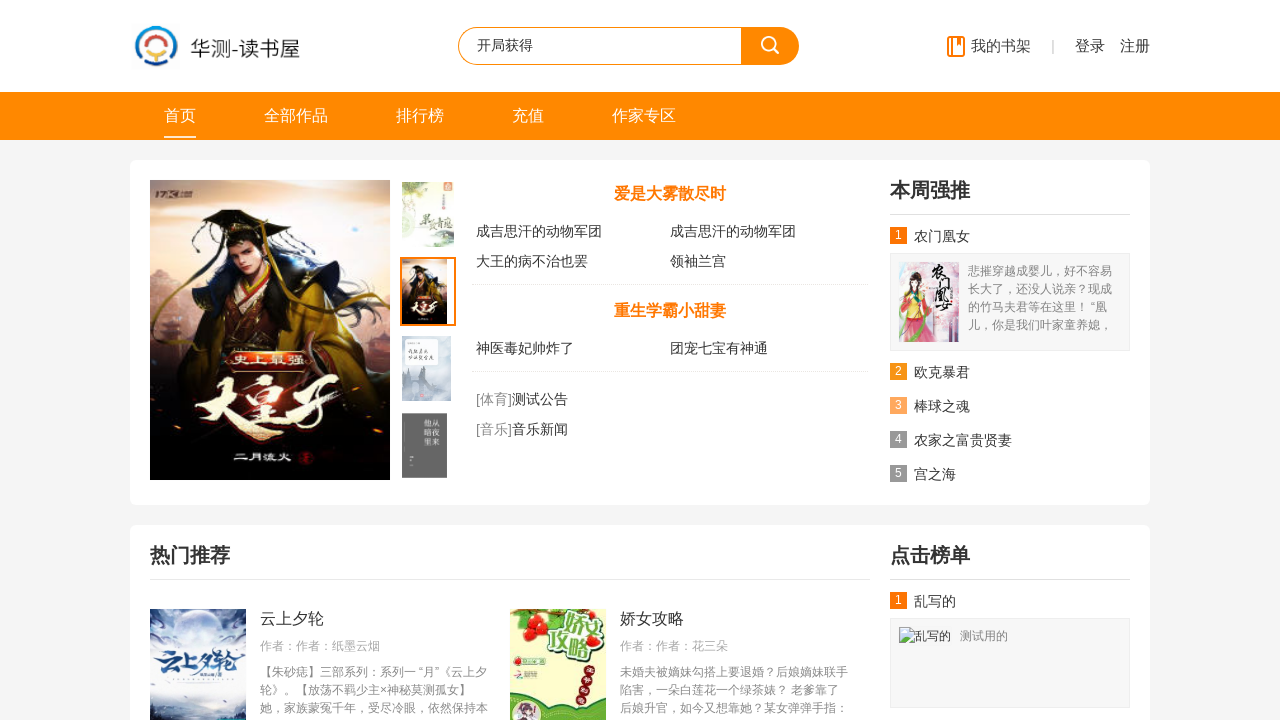

Clicked on search input field to focus it at (600, 46) on .s_int
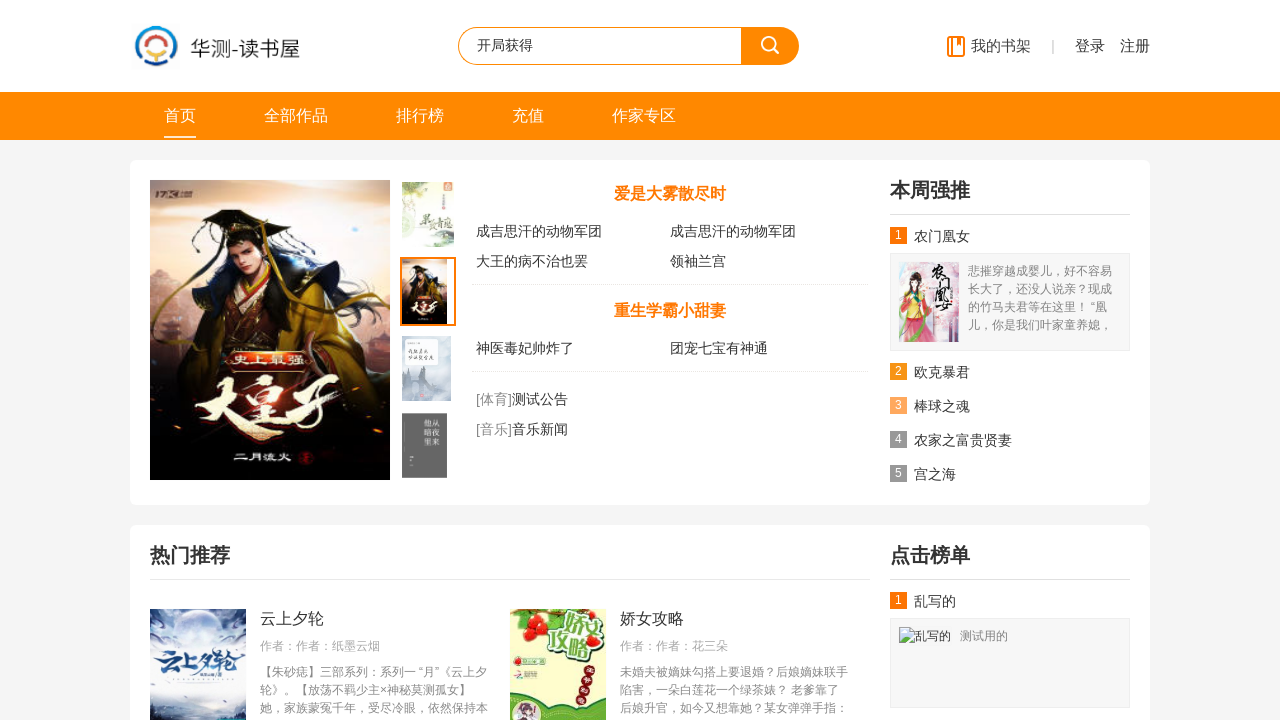

Pressed Ctrl+A to select all text
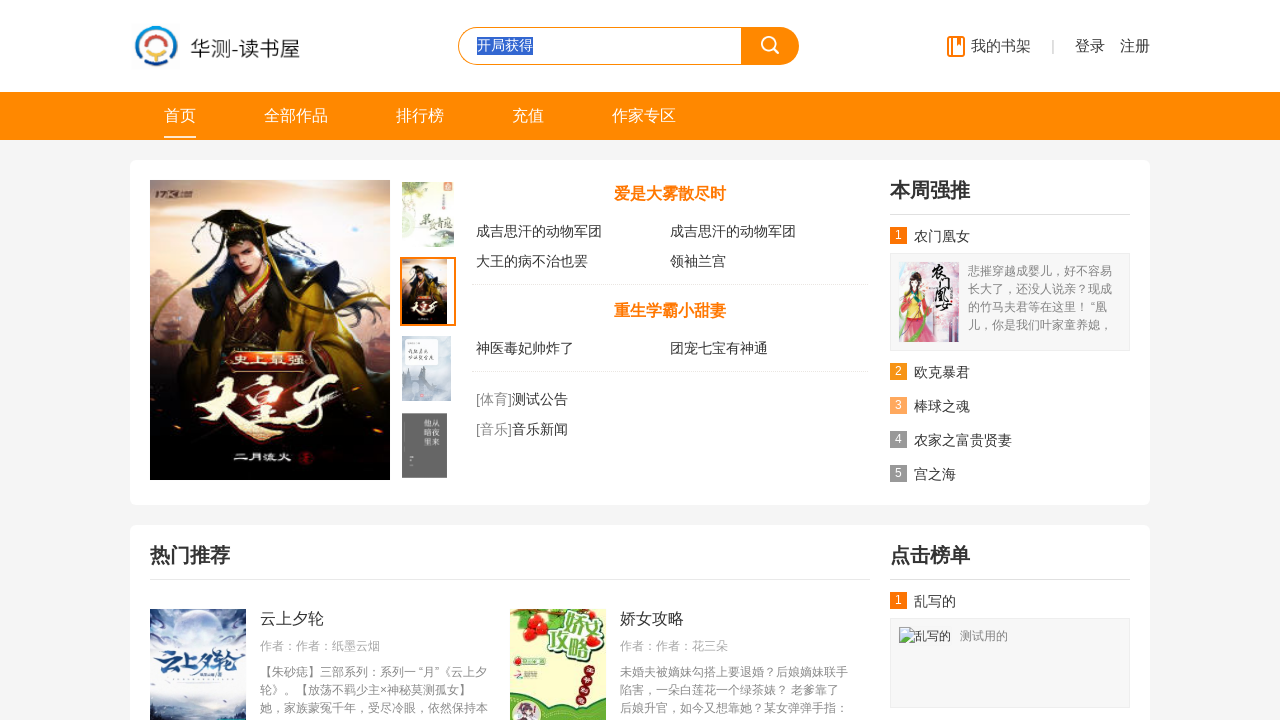

Pressed Ctrl+X to cut the selected text
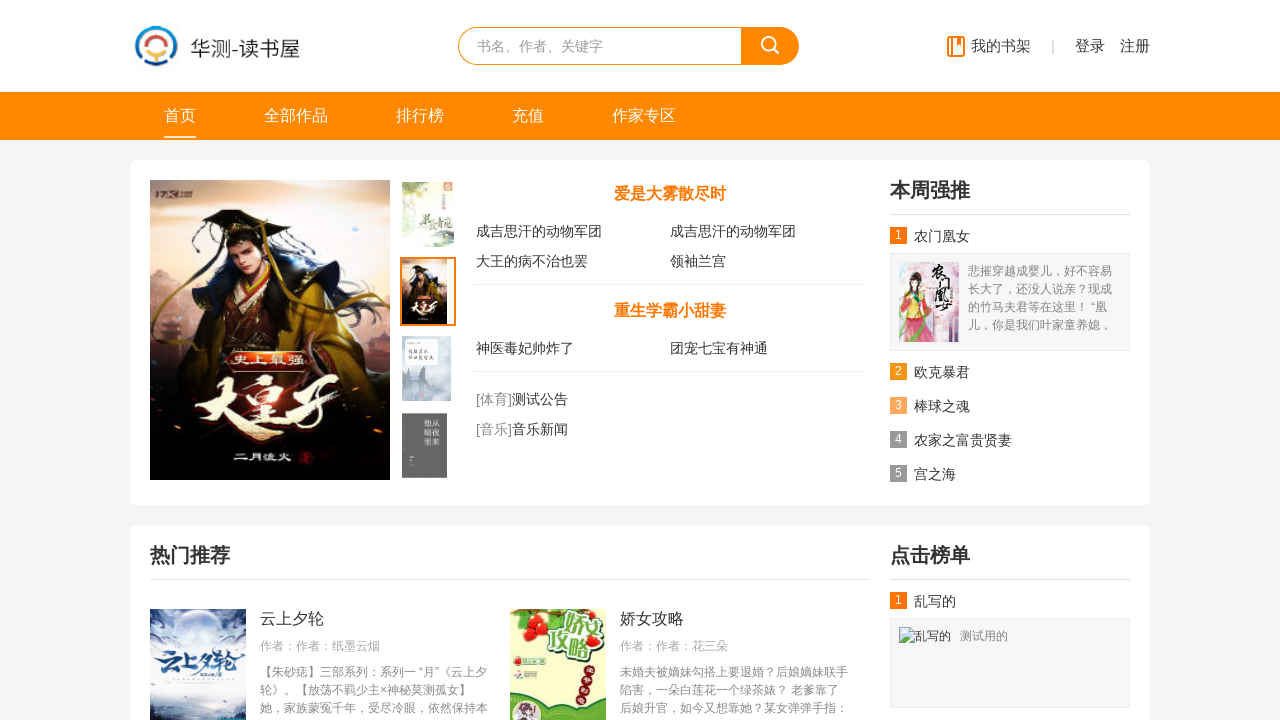

Pressed Ctrl+V to paste the cut text (first paste)
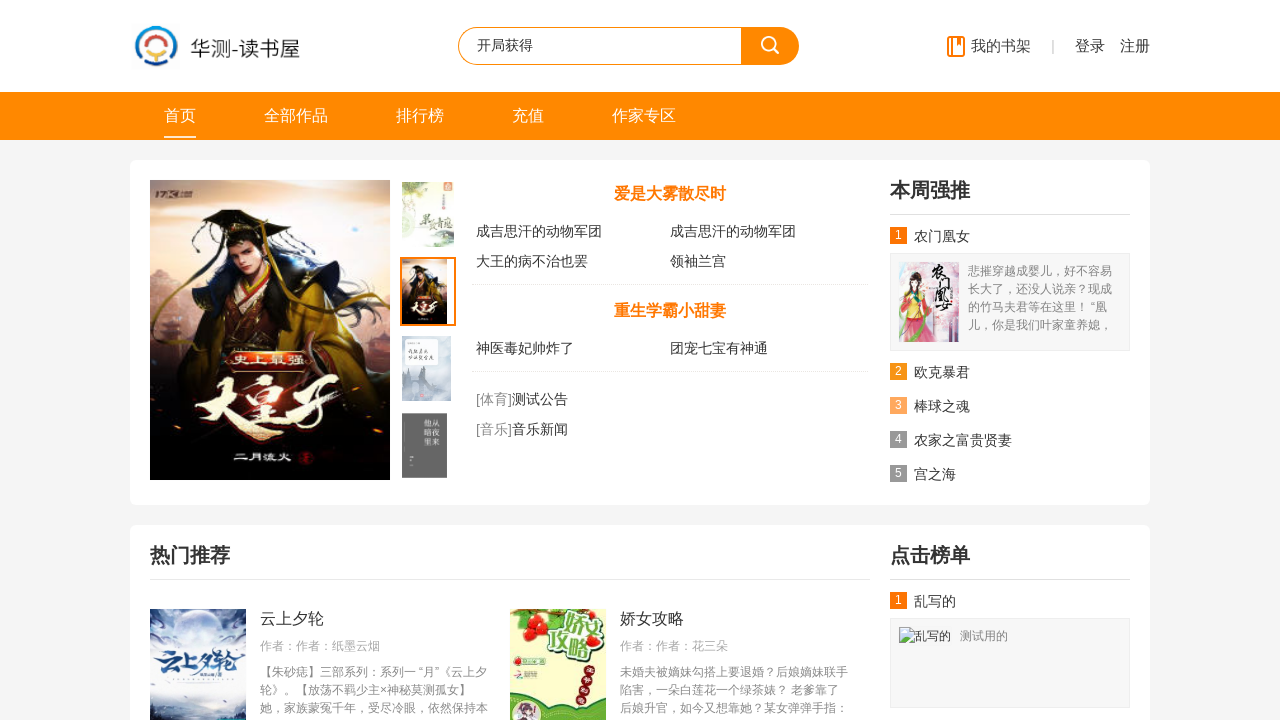

Pressed Ctrl+V to paste the cut text (second paste)
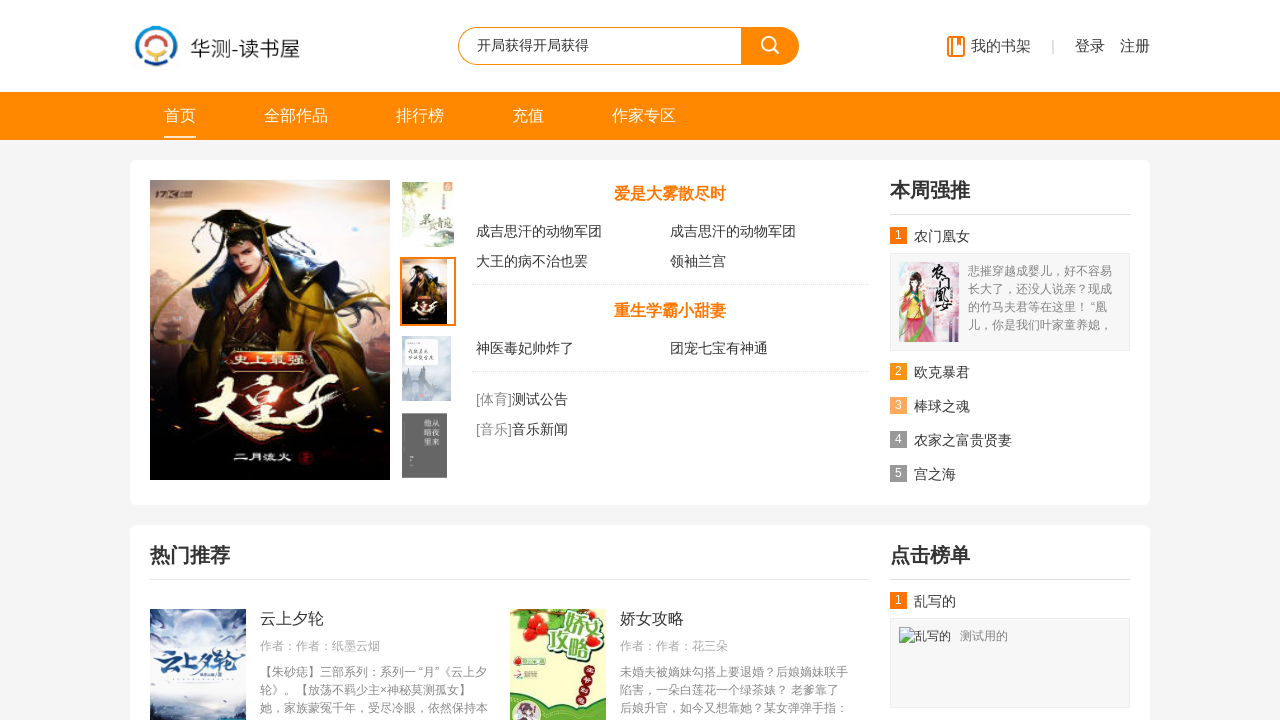

Waited 1 second to observe the final result
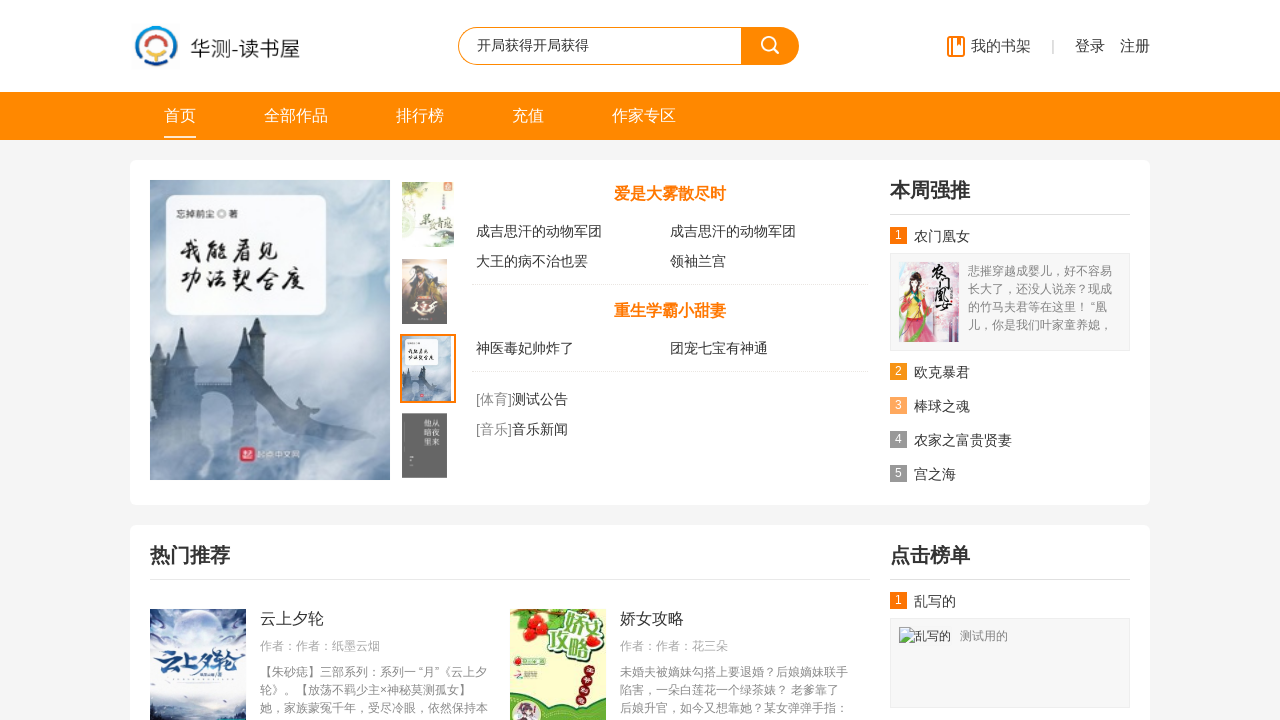

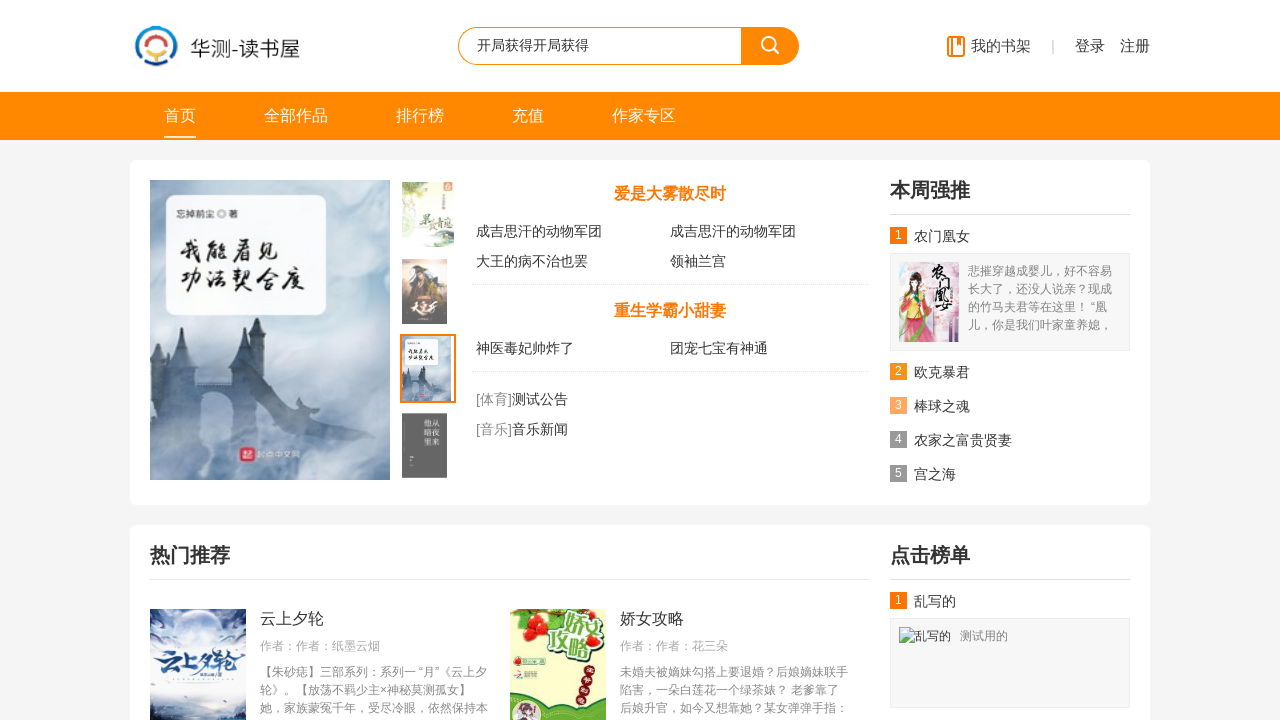